Demonstrates interaction with select dropdowns by selecting options from a single-select dropdown and multiple options from a multi-select dropdown on a Bootstrap theme showcase page.

Starting URL: https://bootswatch.com/default/

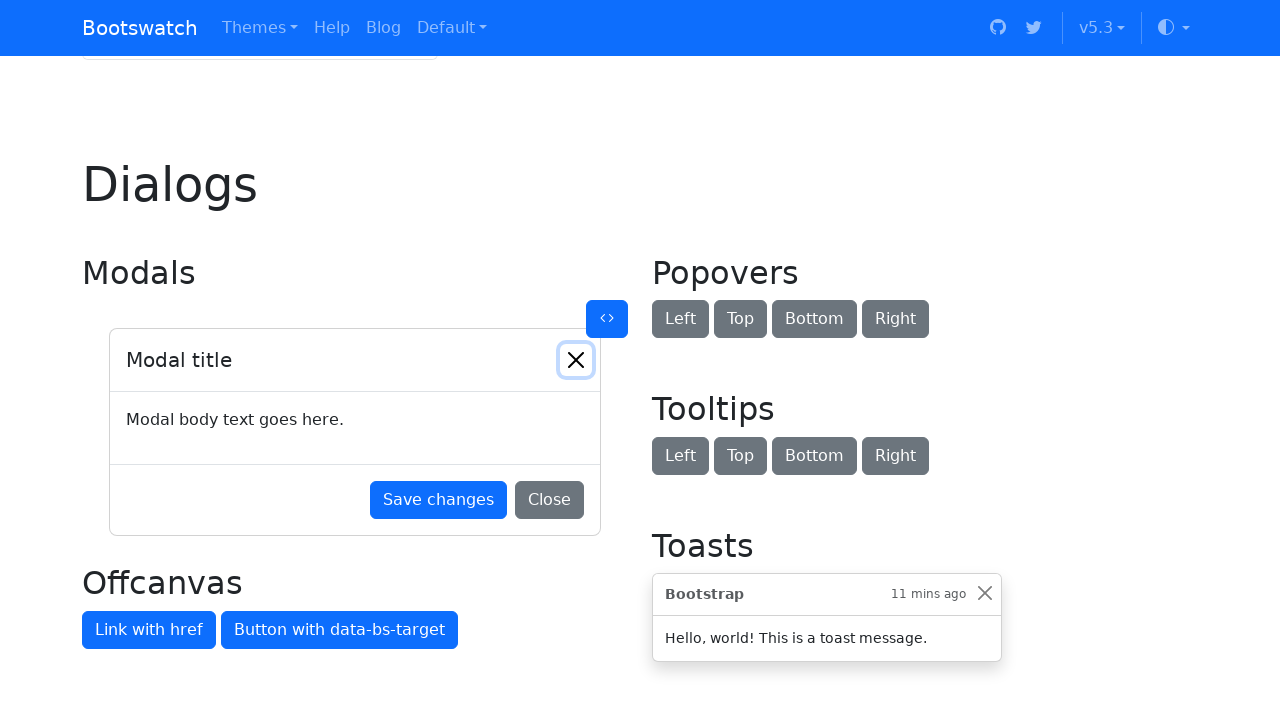

Scrolled single-select dropdown into view
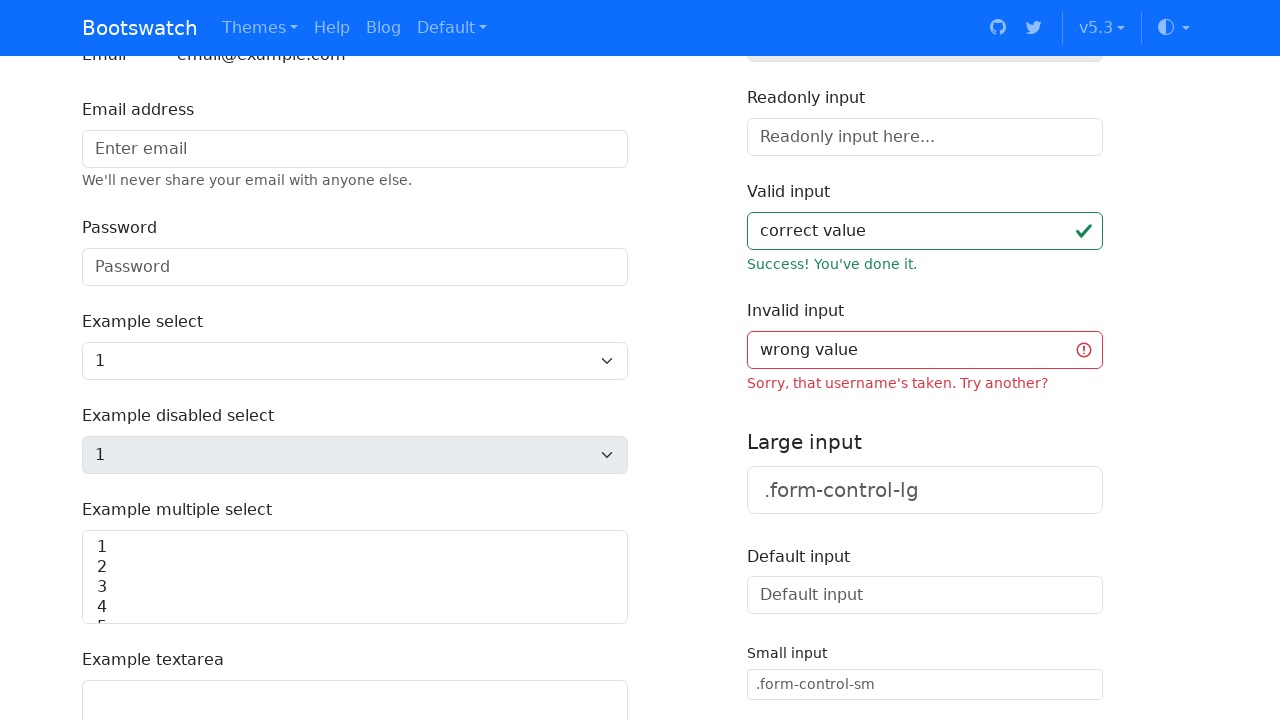

Selected option '4' from single-select dropdown on internal:label="Example select"i
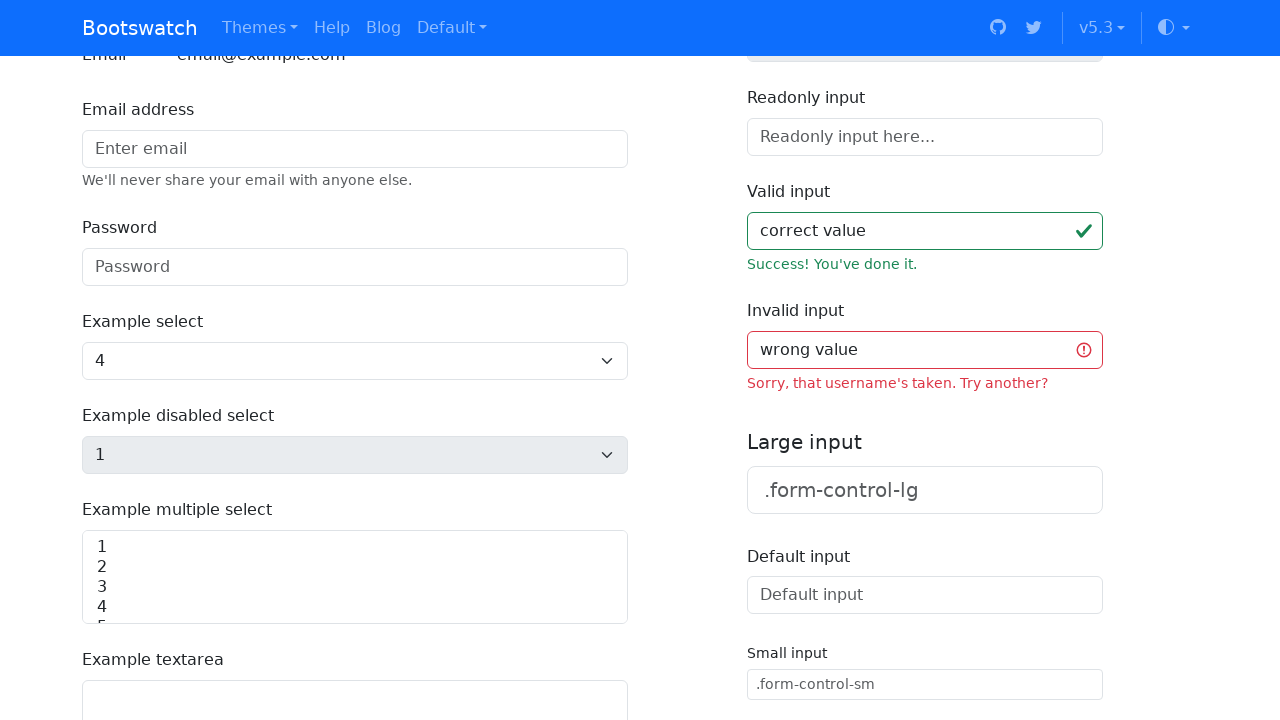

Selected option '2' from single-select dropdown on internal:label="Example select"i
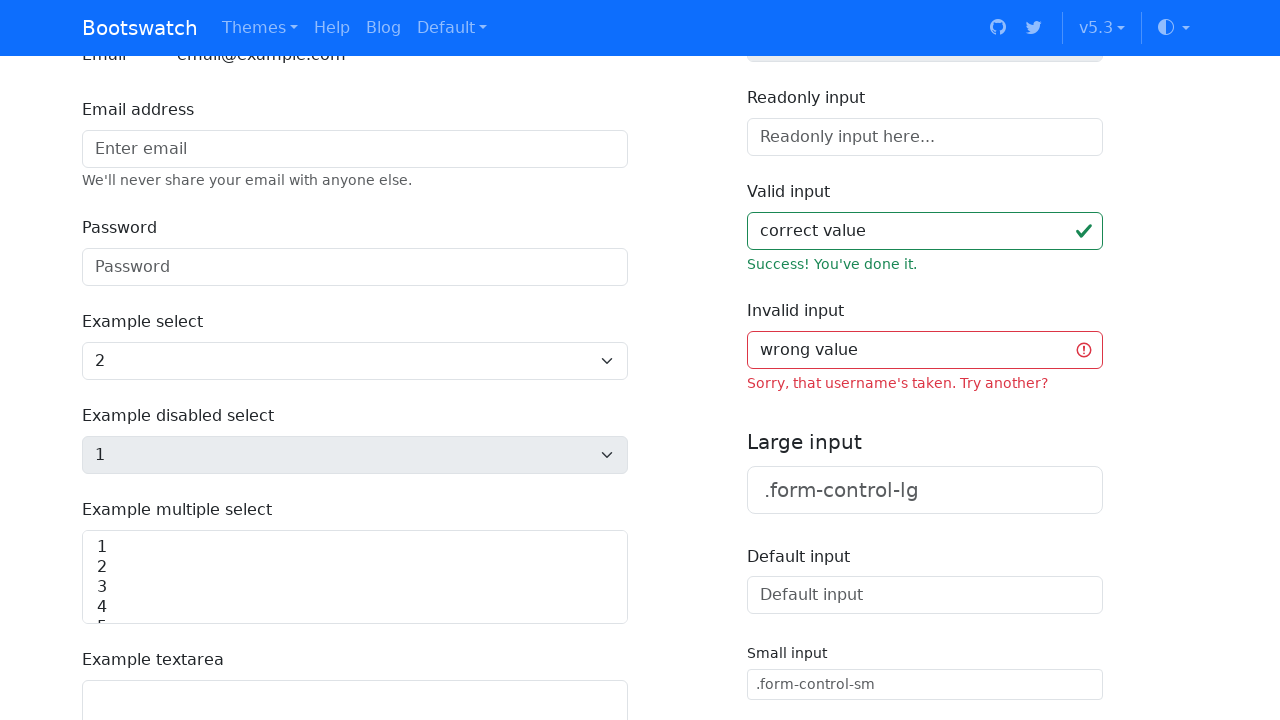

Selected options '2' and '4' from multi-select dropdown on internal:label="Example multiple select"i
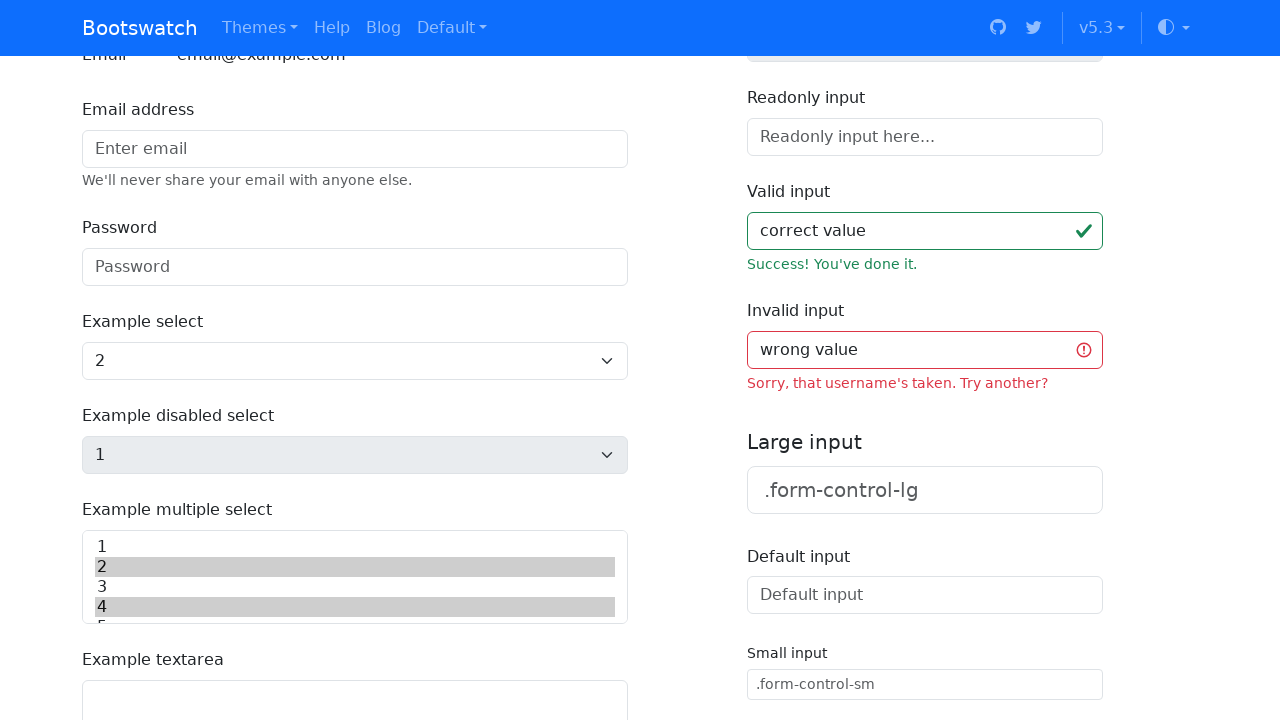

Selected options '1', '3', and '5' from multi-select dropdown on internal:label="Example multiple select"i
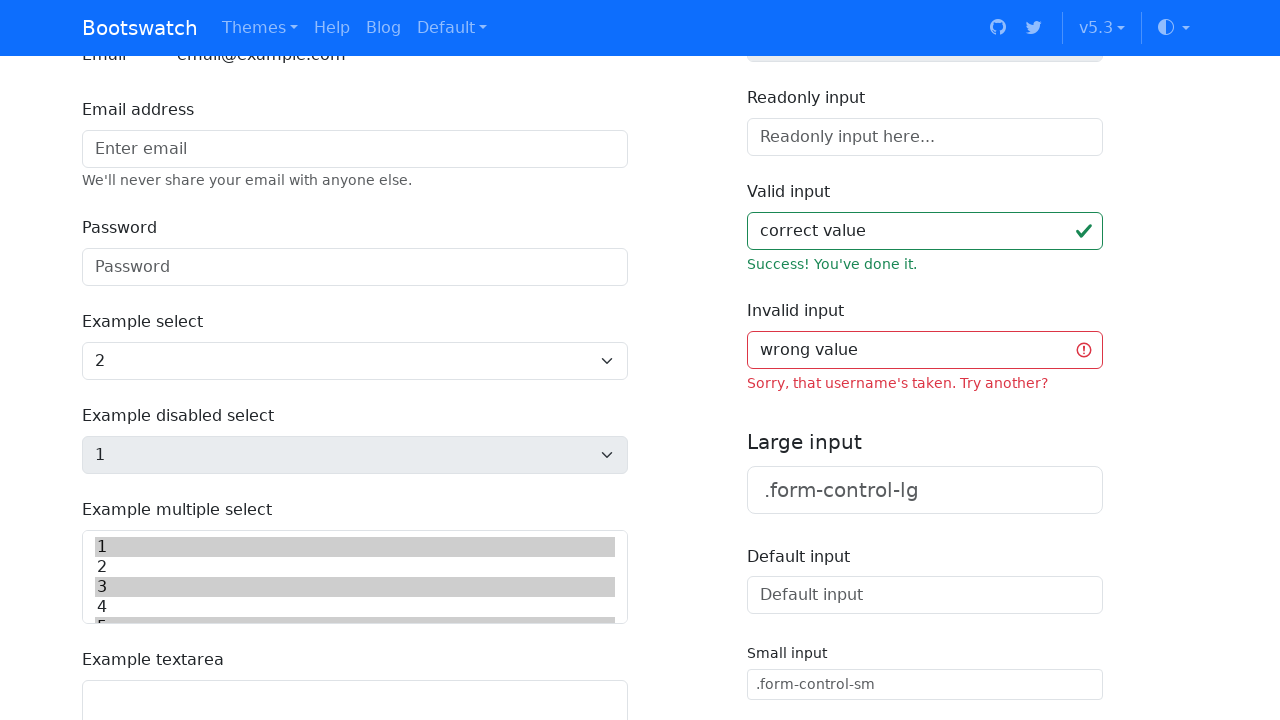

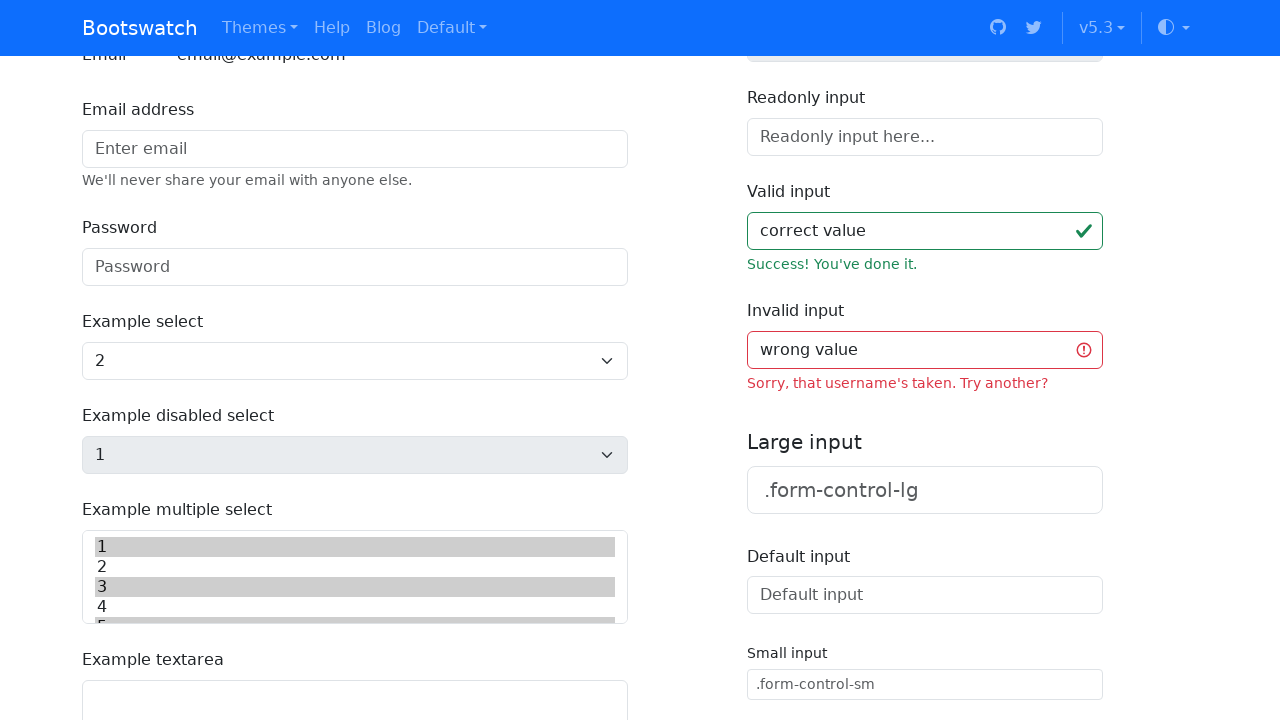